Tests Pastebin form submission by filling in the code/text area, selecting an expiration time from a dropdown, entering a paste title, and clicking submit.

Starting URL: https://pastebin.com/

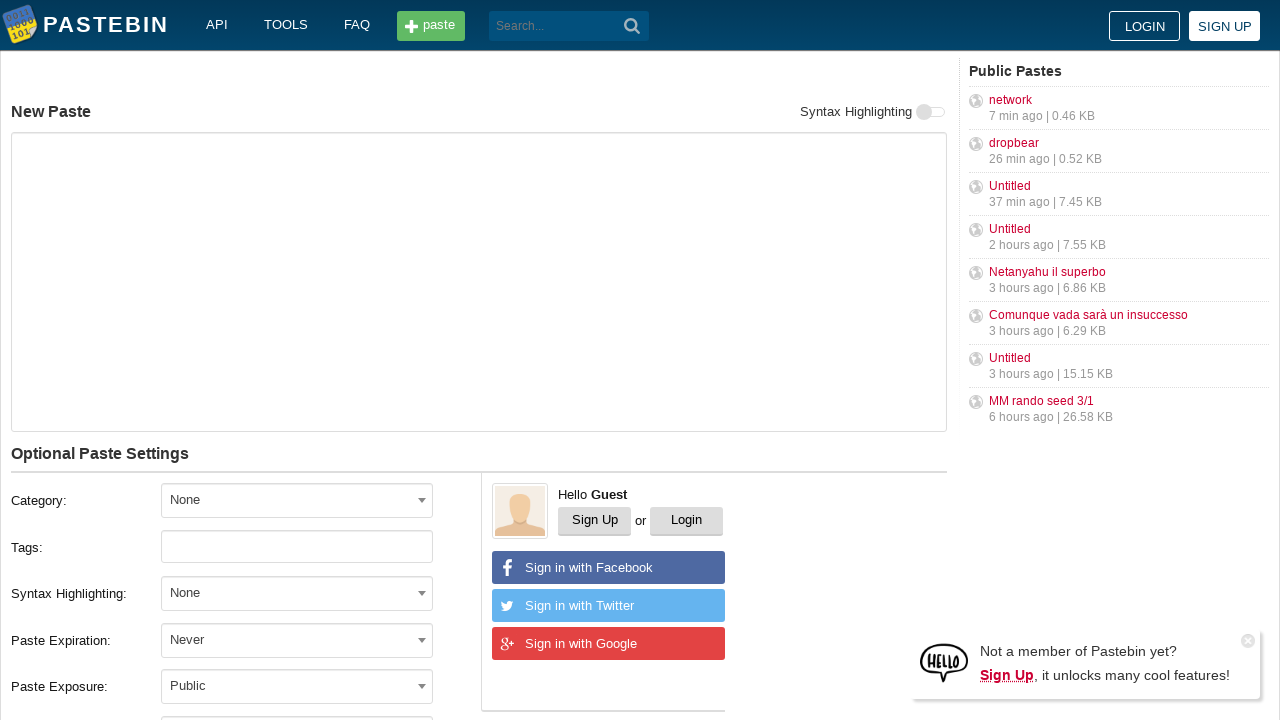

Filled code/text area with Python print statements on #postform-text
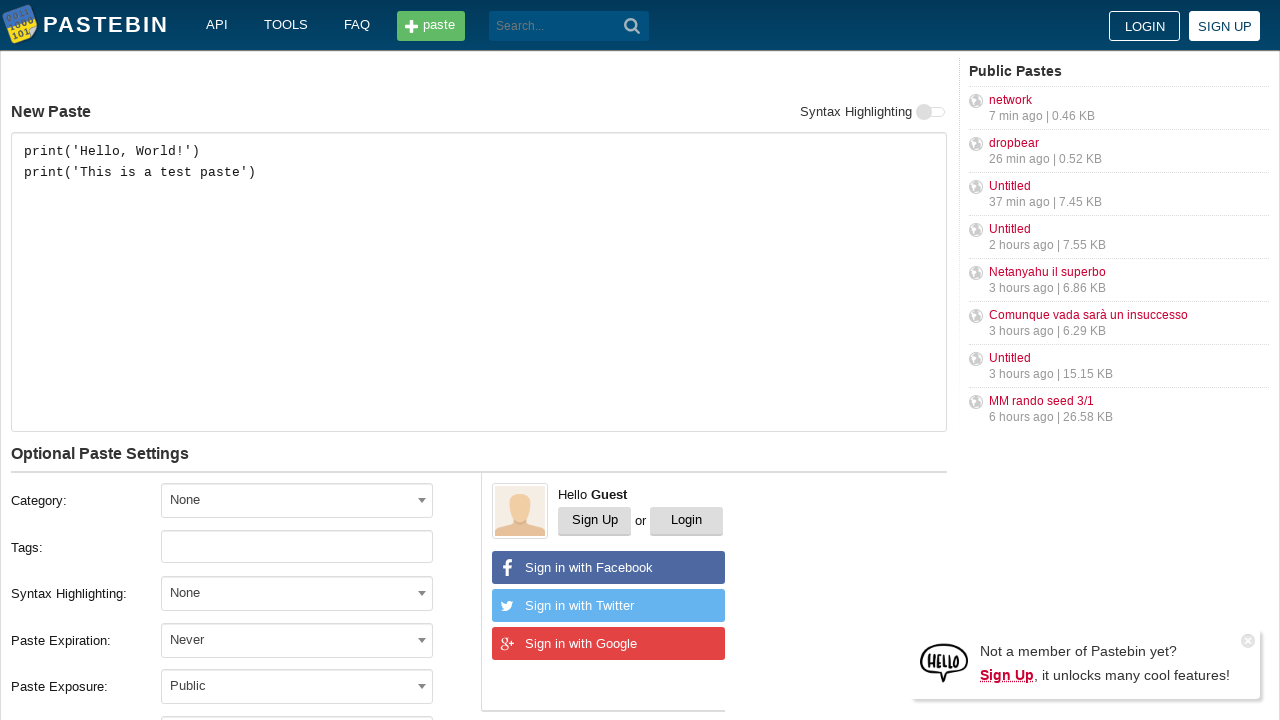

Clicked expiration dropdown arrow to open dropdown menu at (422, 640) on .field-postform-expiration .select2-selection__arrow
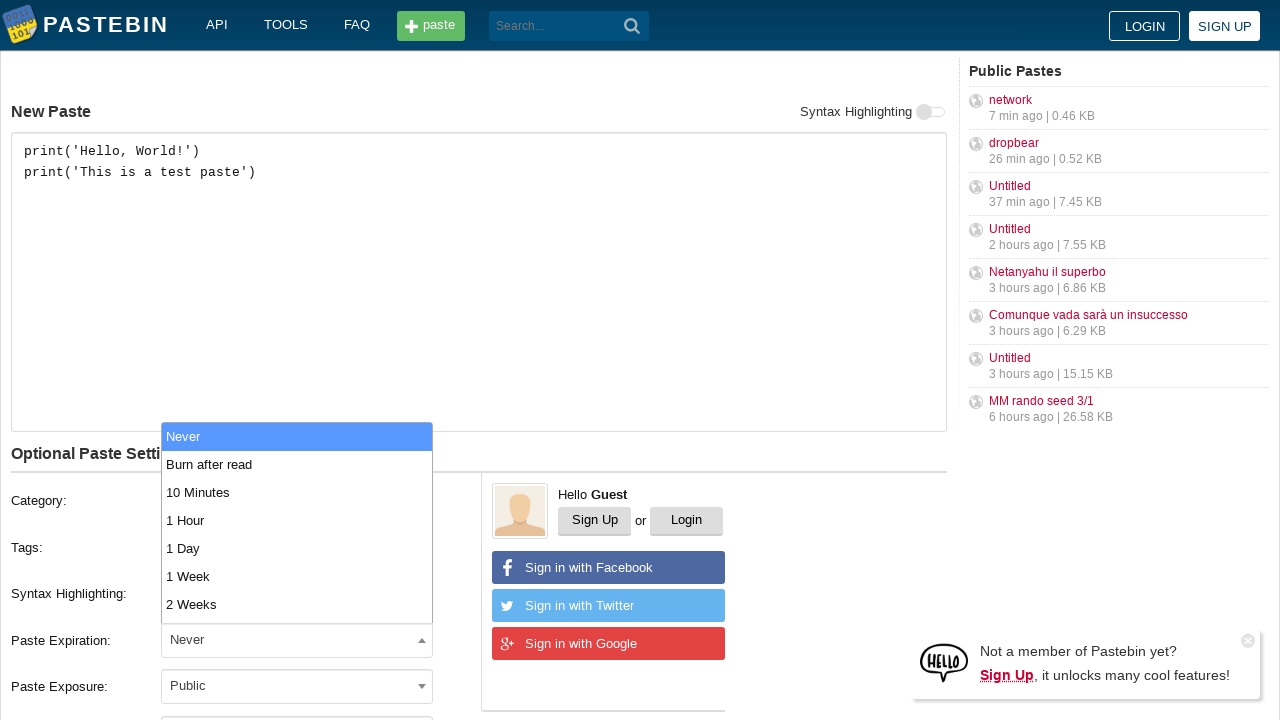

Selected '10 Minutes' expiration option from dropdown at (297, 492) on xpath=//li[text()='10 Minutes' and contains(@class, 'select2-results__option')]
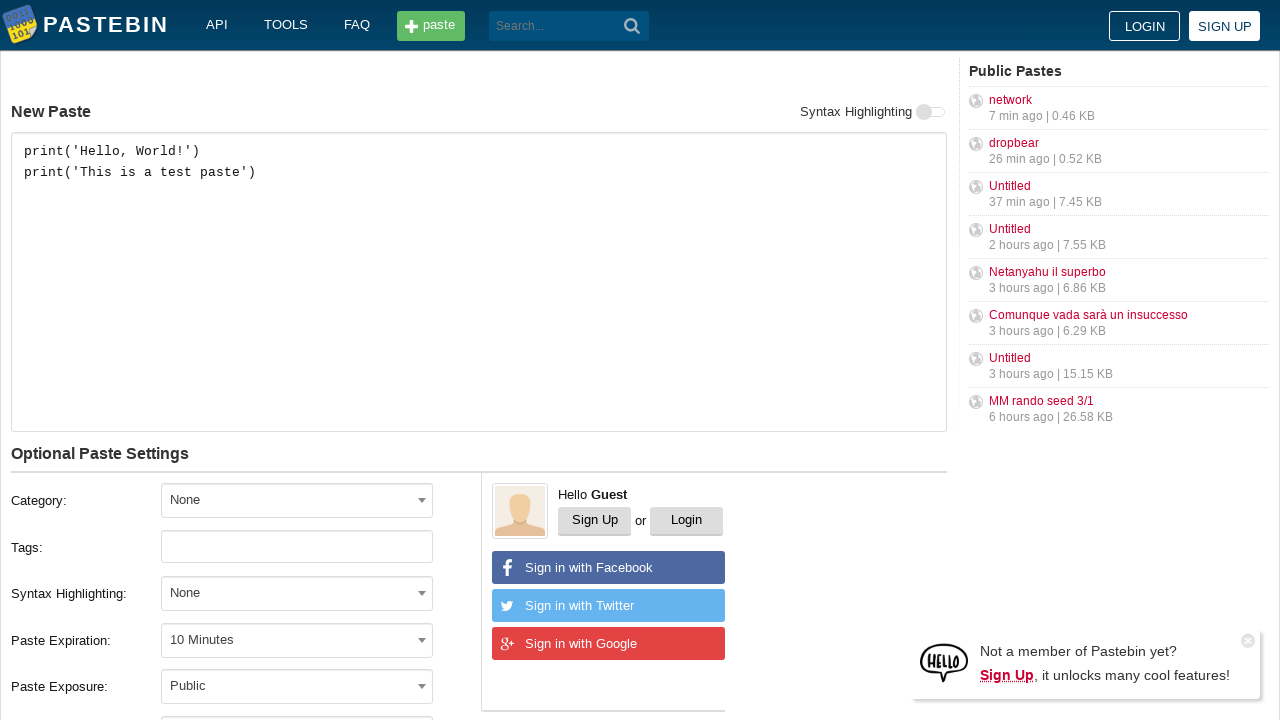

Filled paste title field with 'Test Paste Title 12345' on #postform-name
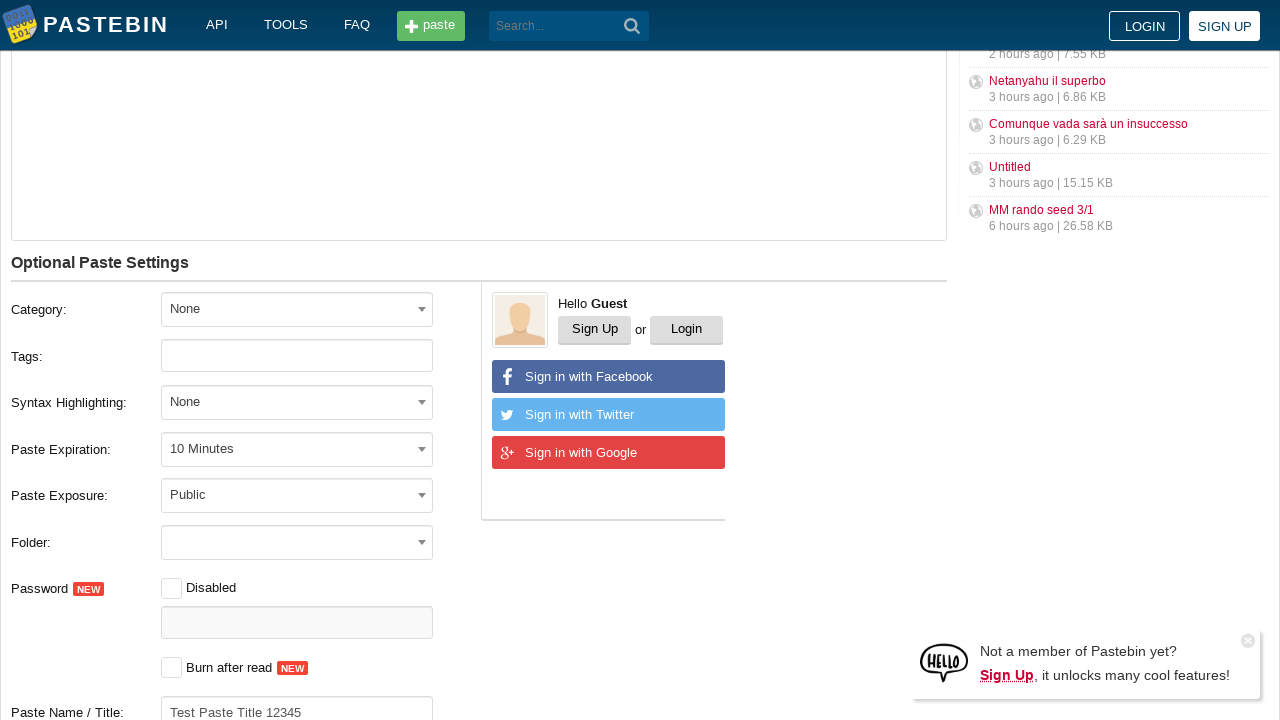

Clicked submit button to create paste at (240, 400) on .form-btn-container button.btn
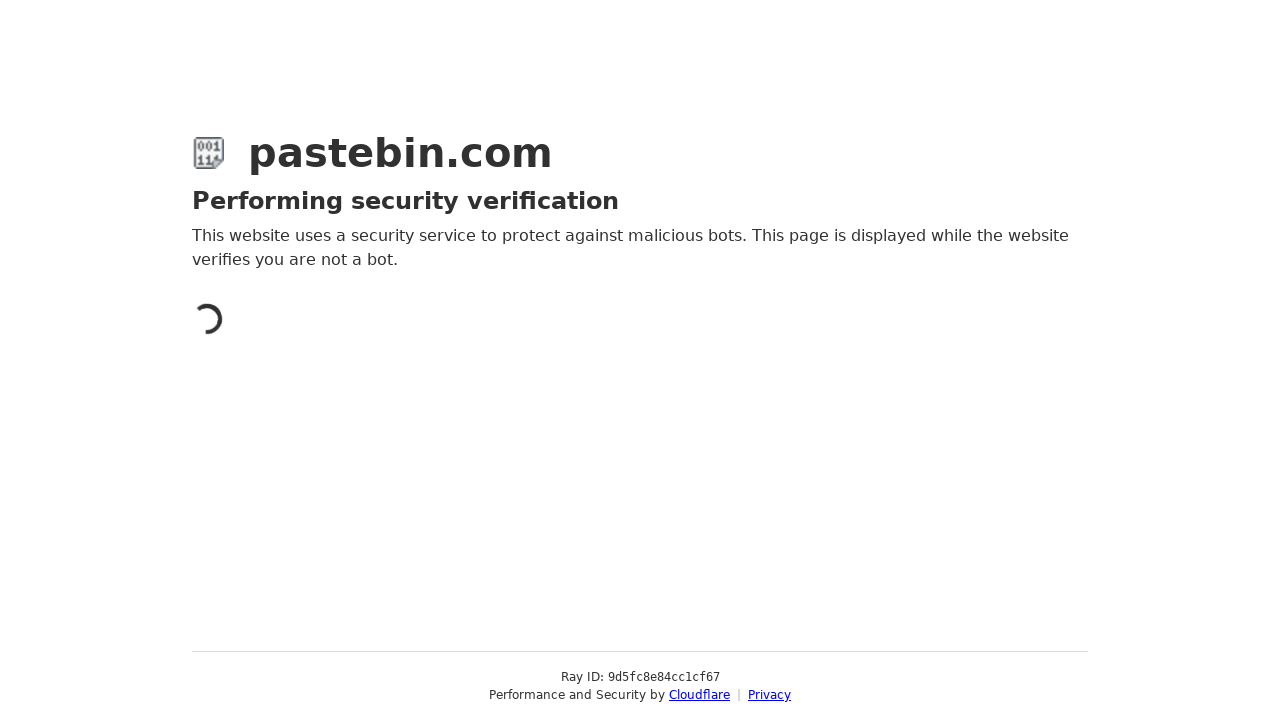

Waited for page to load and network to become idle after submission
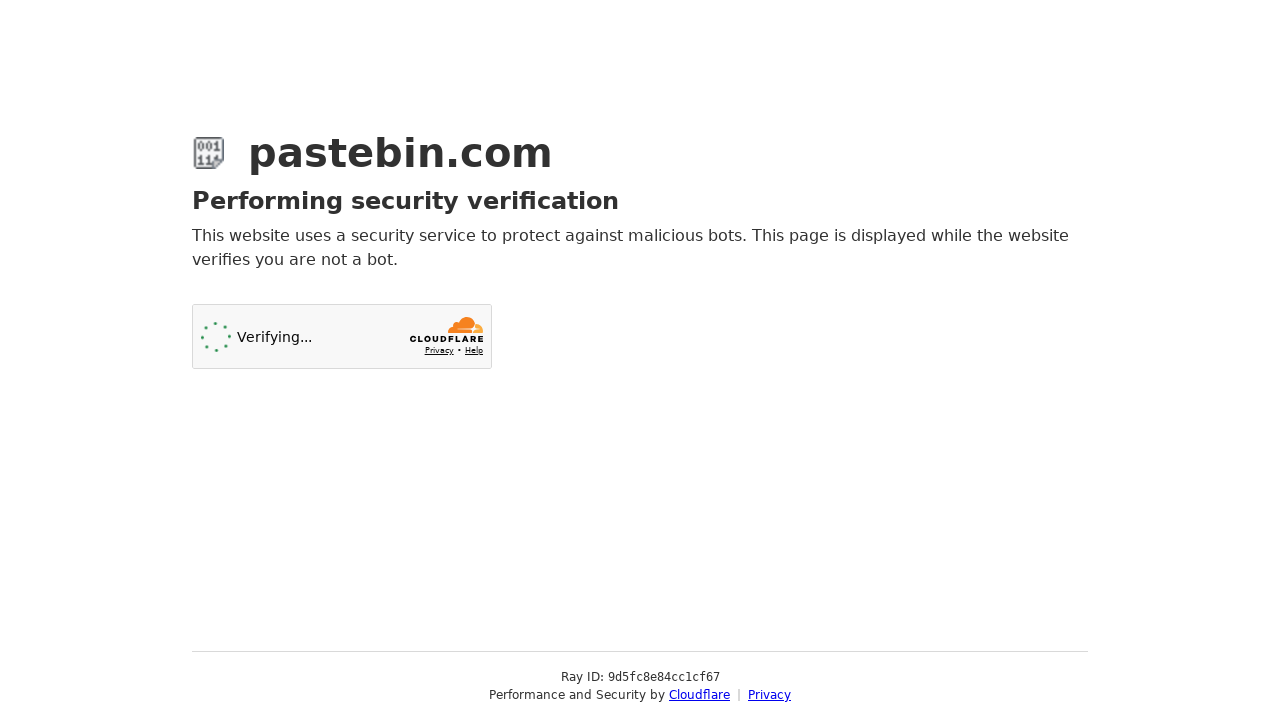

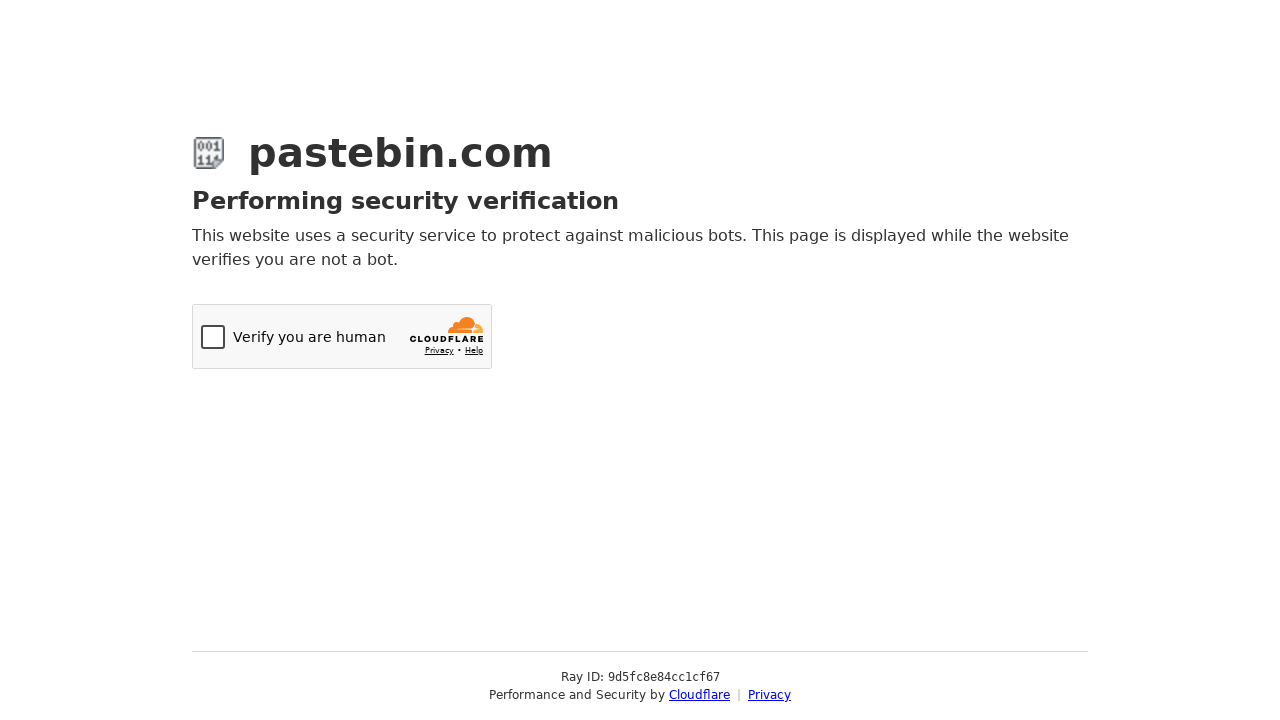